Tests A/B Testing page by clicking on the A/B Testing link and verifying the page header contains "Variation 1"

Starting URL: https://the-internet.herokuapp.com/

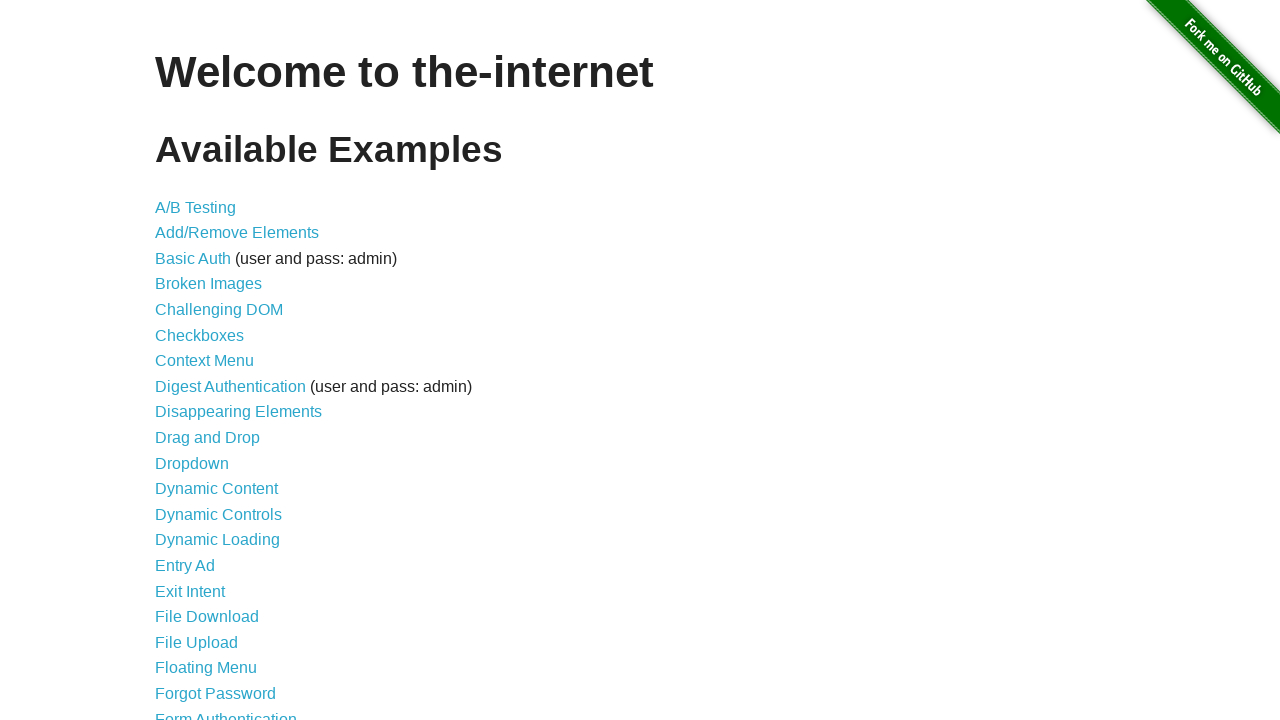

Clicked on the A/B Testing link at (196, 207) on text=A/B Testing
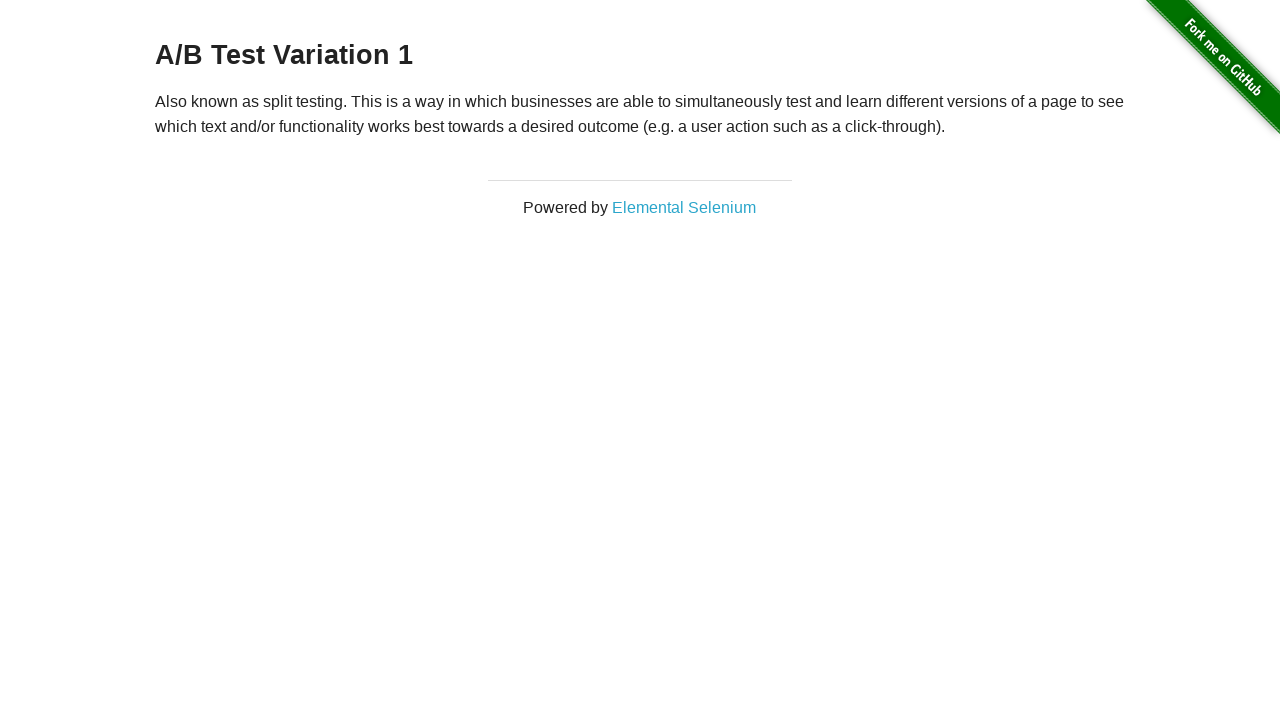

Waited for h3 header element to load
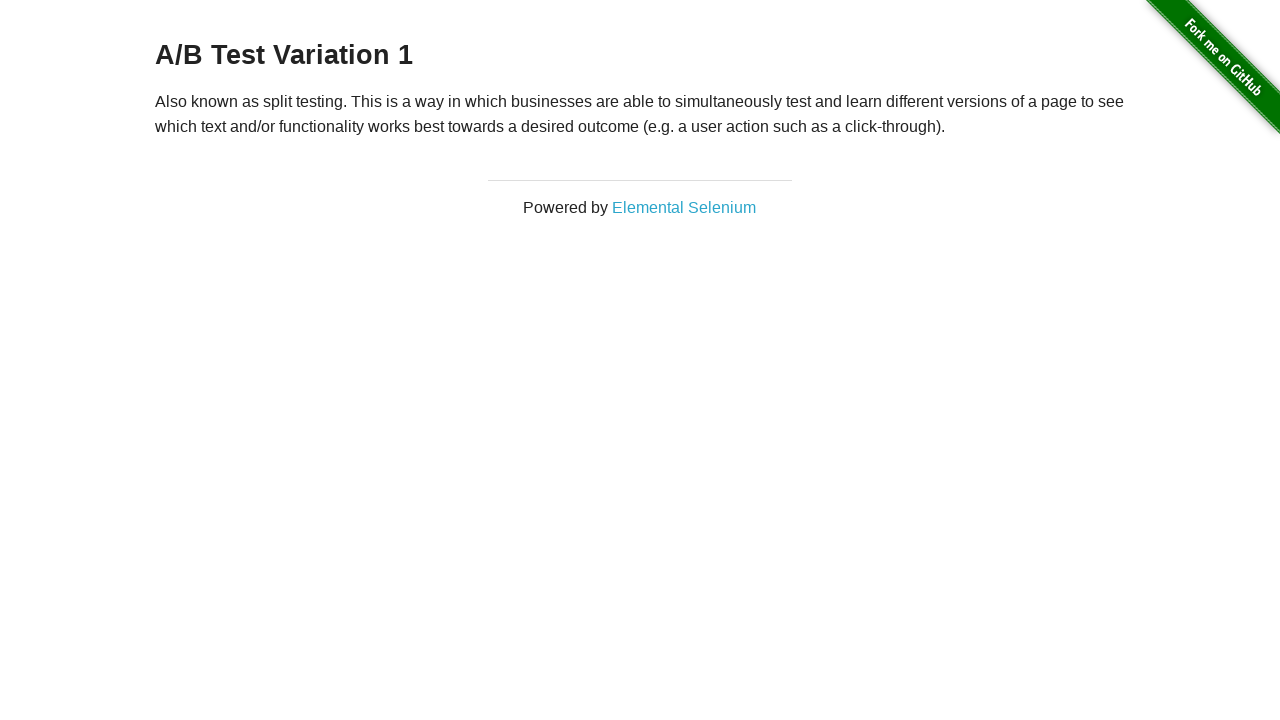

Located the h3 header element
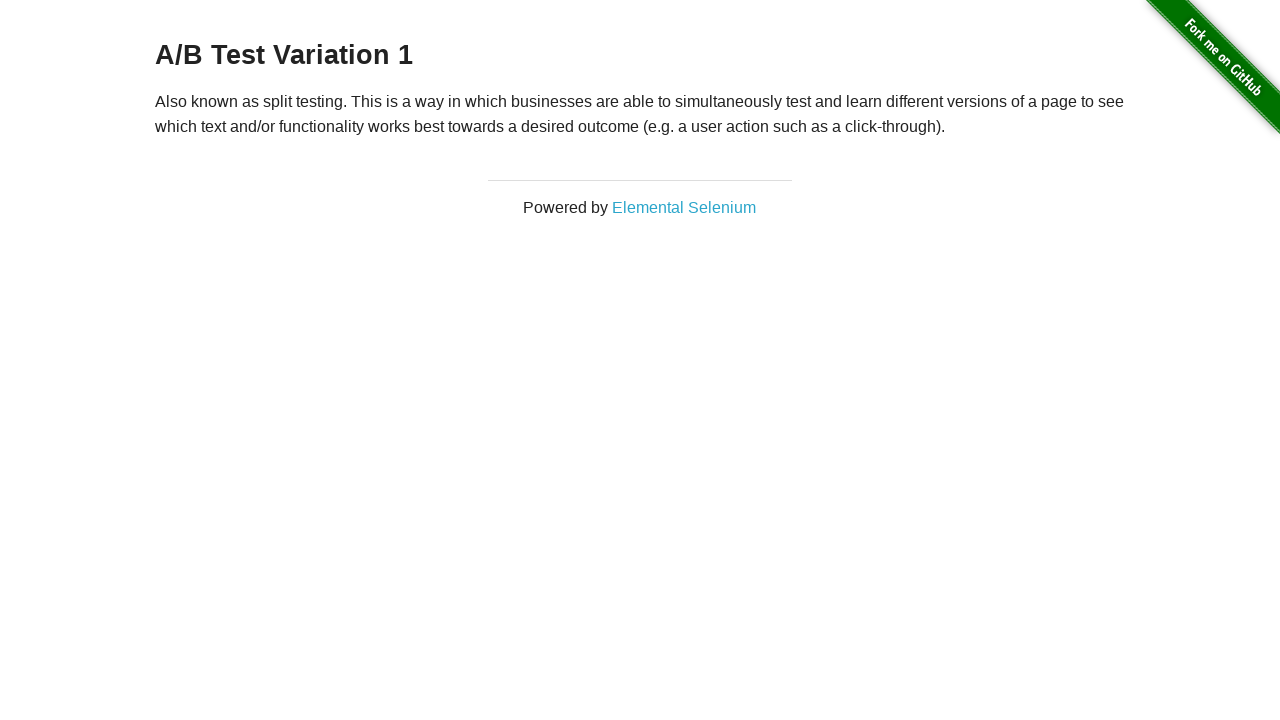

Verified page header contains 'Variation 1'
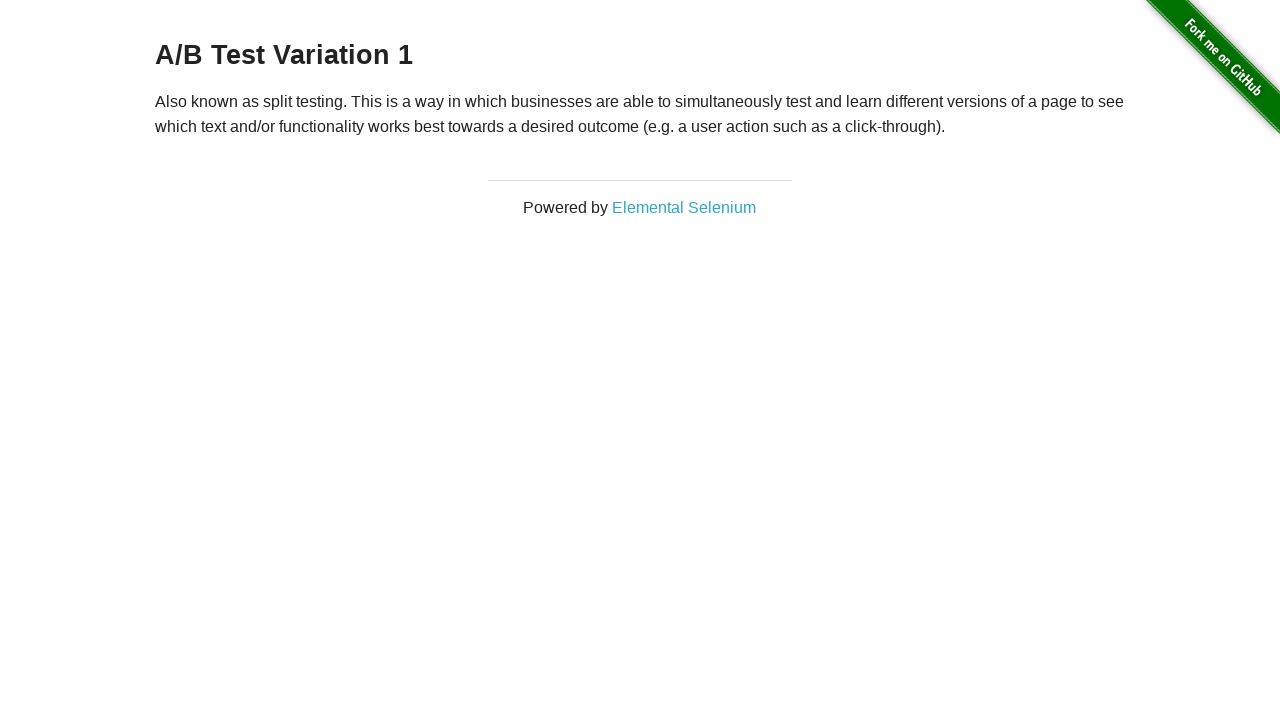

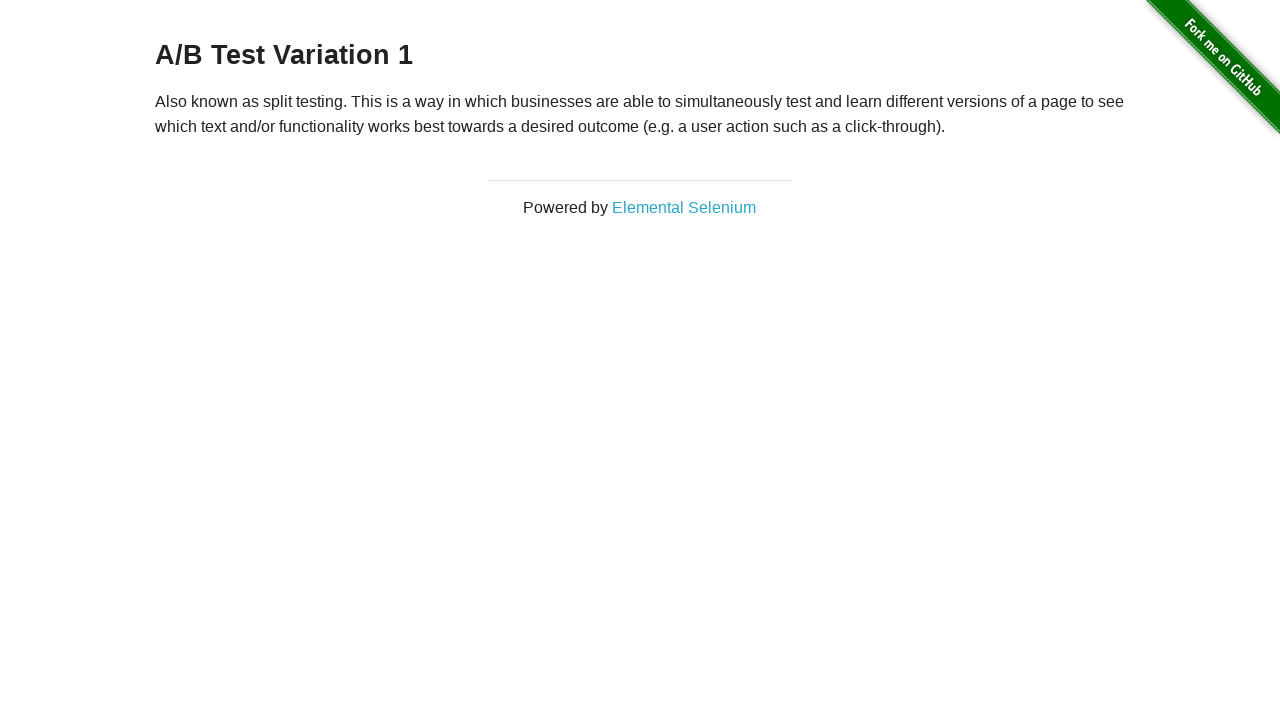